Tests form validation by filling out all required fields and verifying that correctly filled fields show success state (green color)

Starting URL: https://bonigarcia.dev/selenium-webdriver-java/data-types.html

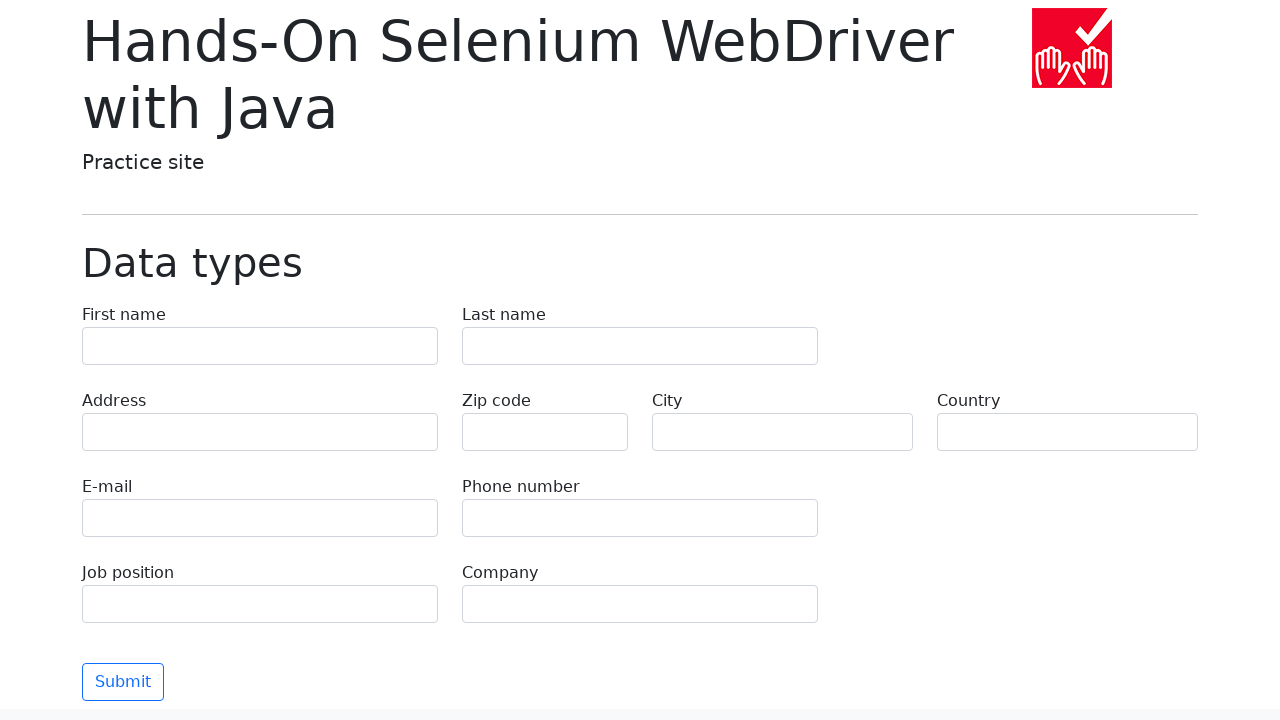

Filled first name field with 'Иван' on [name='first-name']
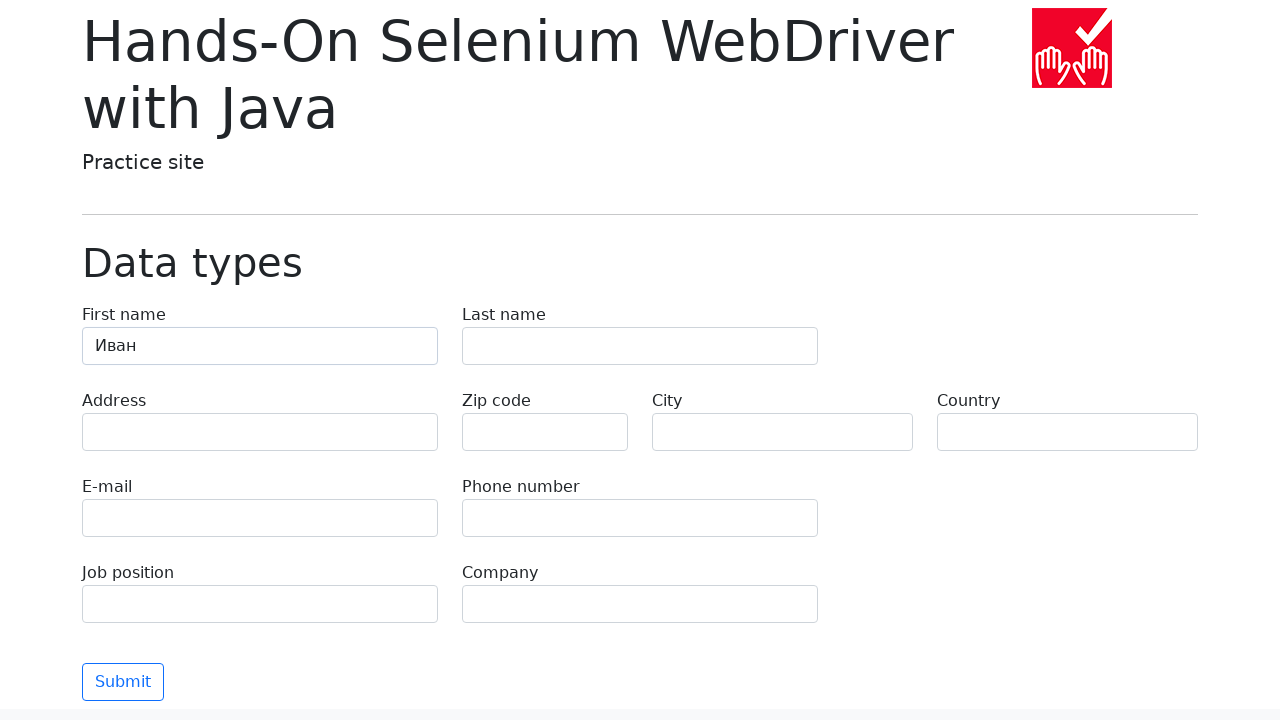

Filled last name field with 'Петров' on [name='last-name']
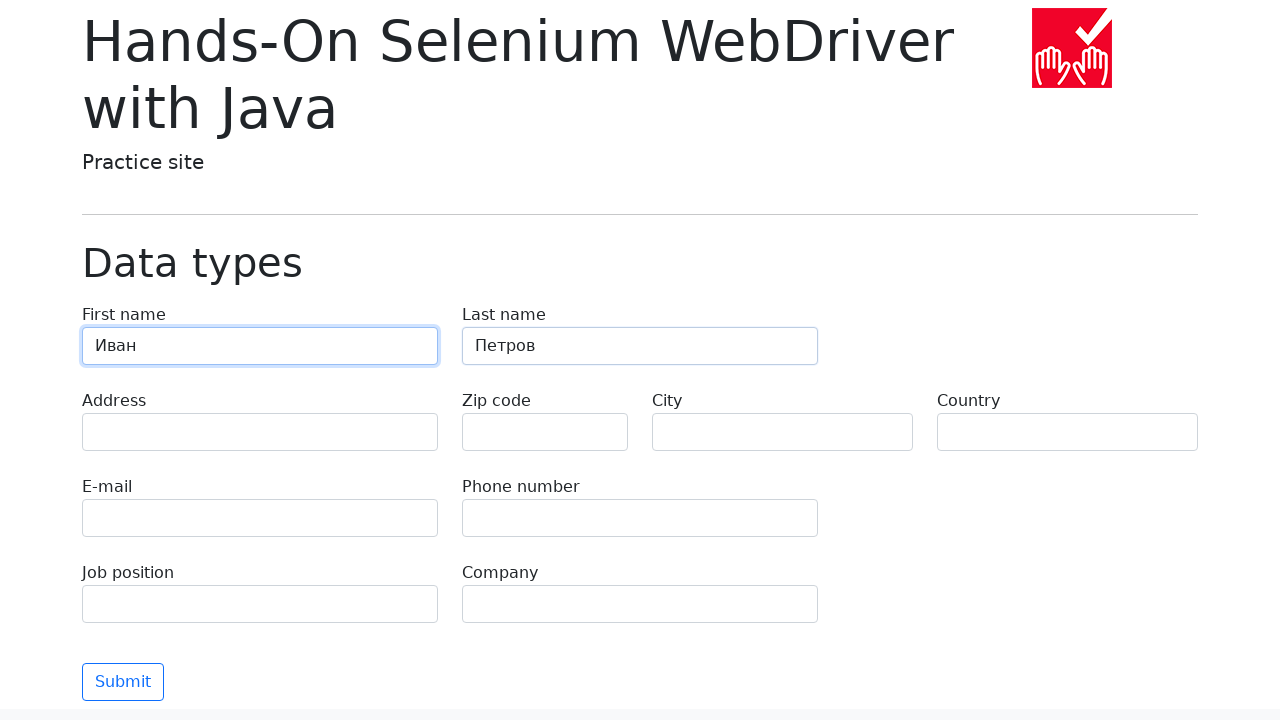

Filled address field with 'Ленина, 55-3' on [name='address']
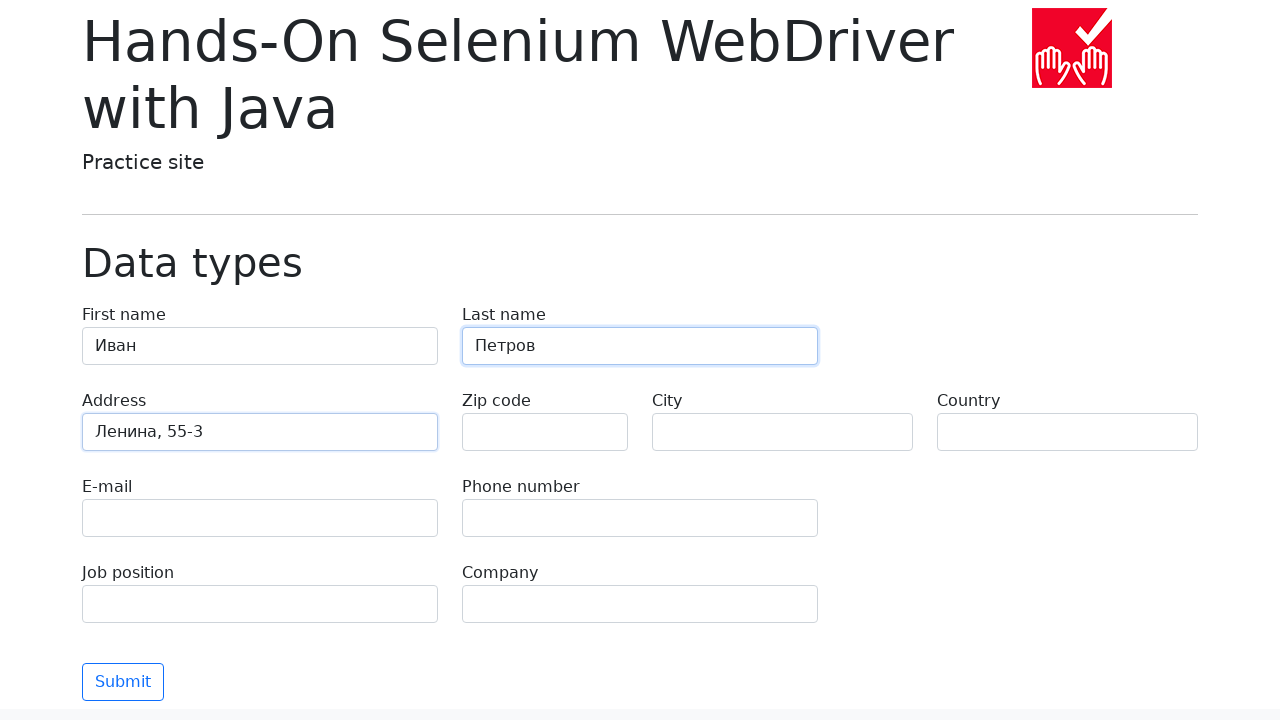

Filled email field with 'test@skypro.com' on [name='e-mail']
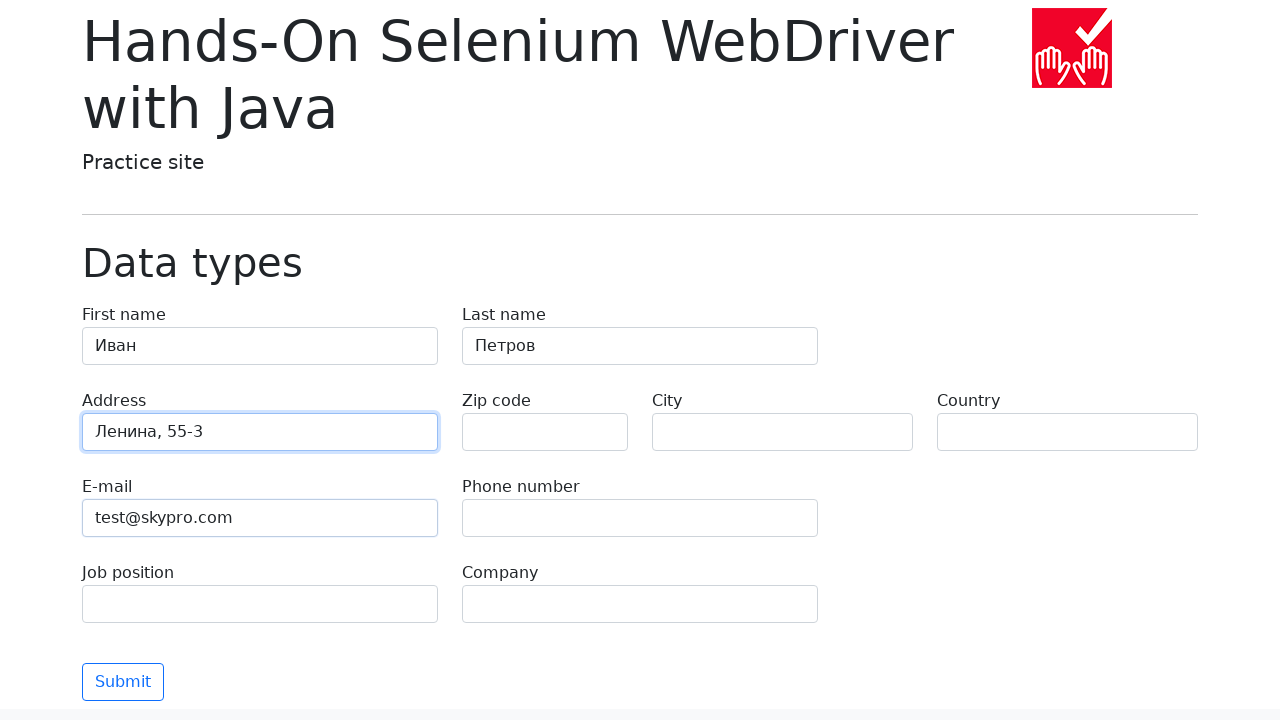

Filled phone field with '+7985899998787' on [name='phone']
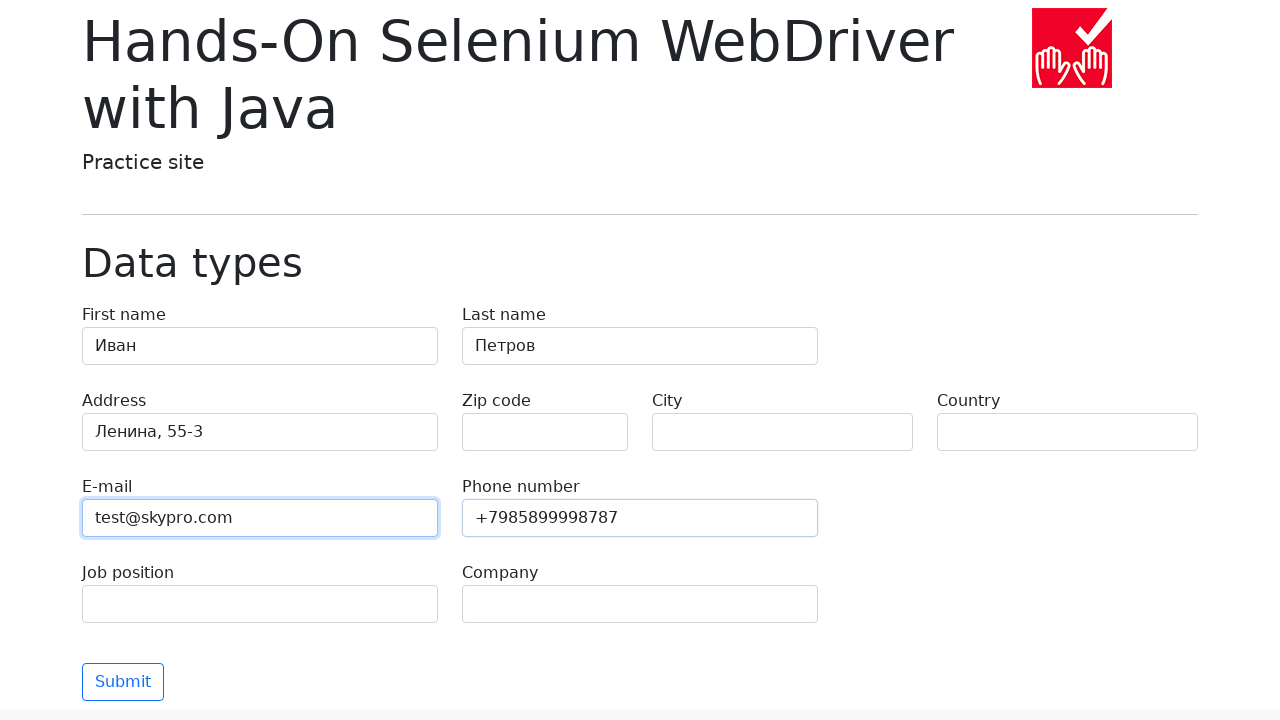

Filled city field with 'Москва' on [name='city']
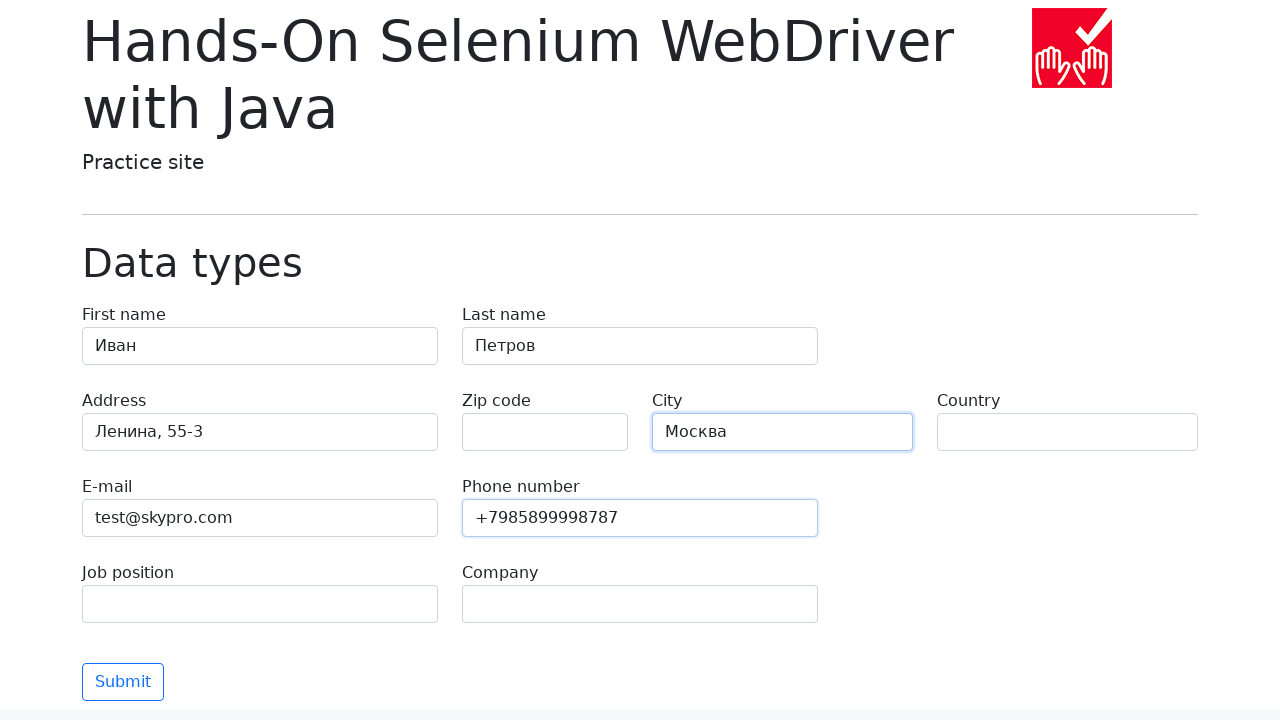

Filled country field with 'Россия' on [name='country']
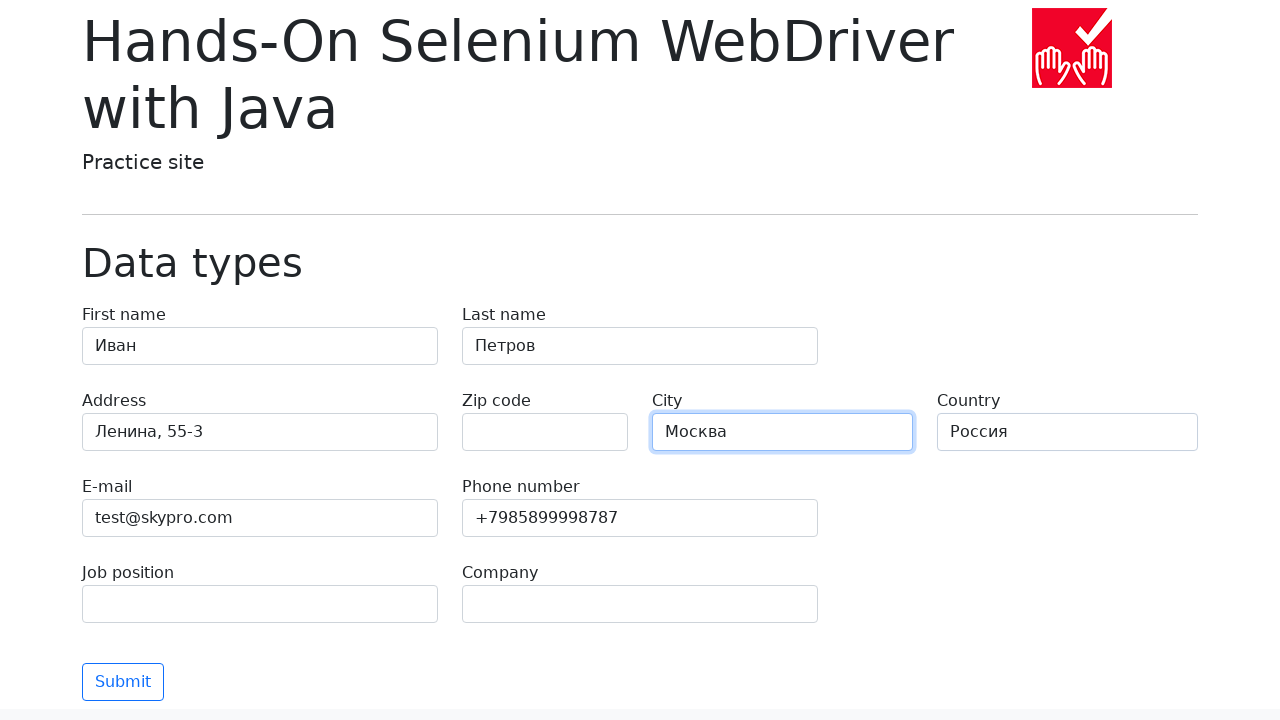

Filled job position field with 'QA' on [name='job-position']
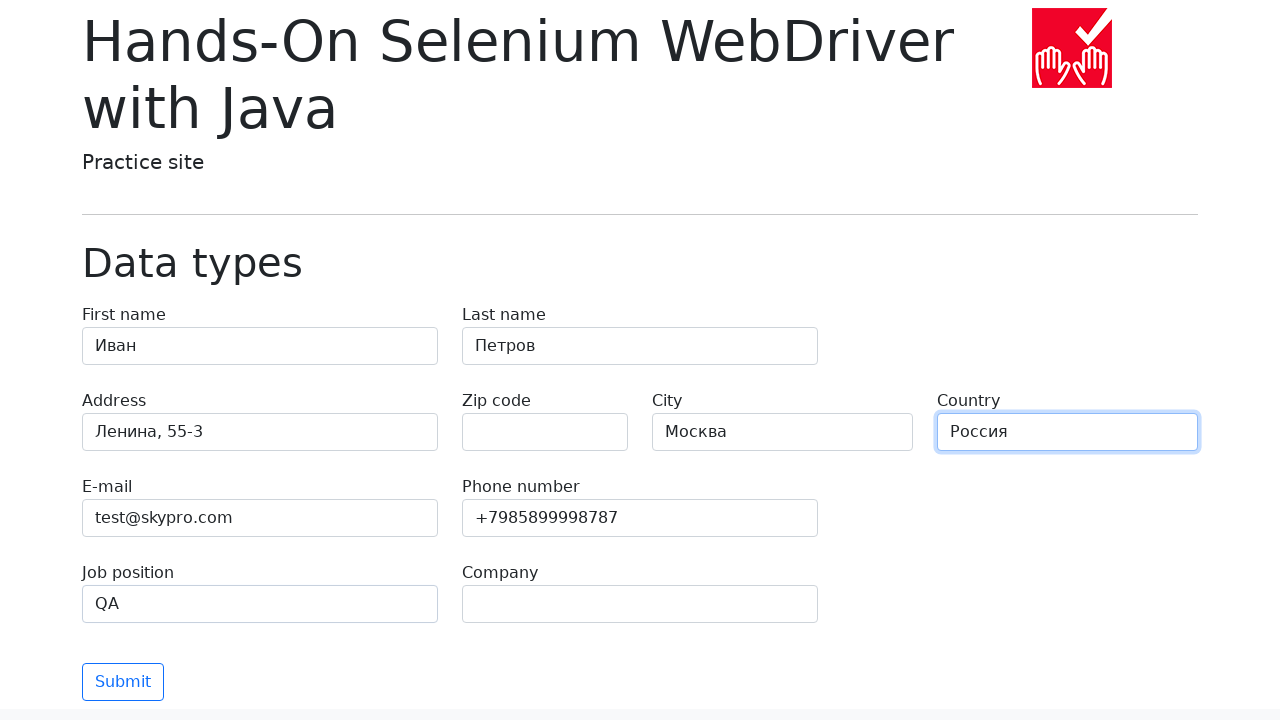

Filled company field with 'SkyPro' on [name='company']
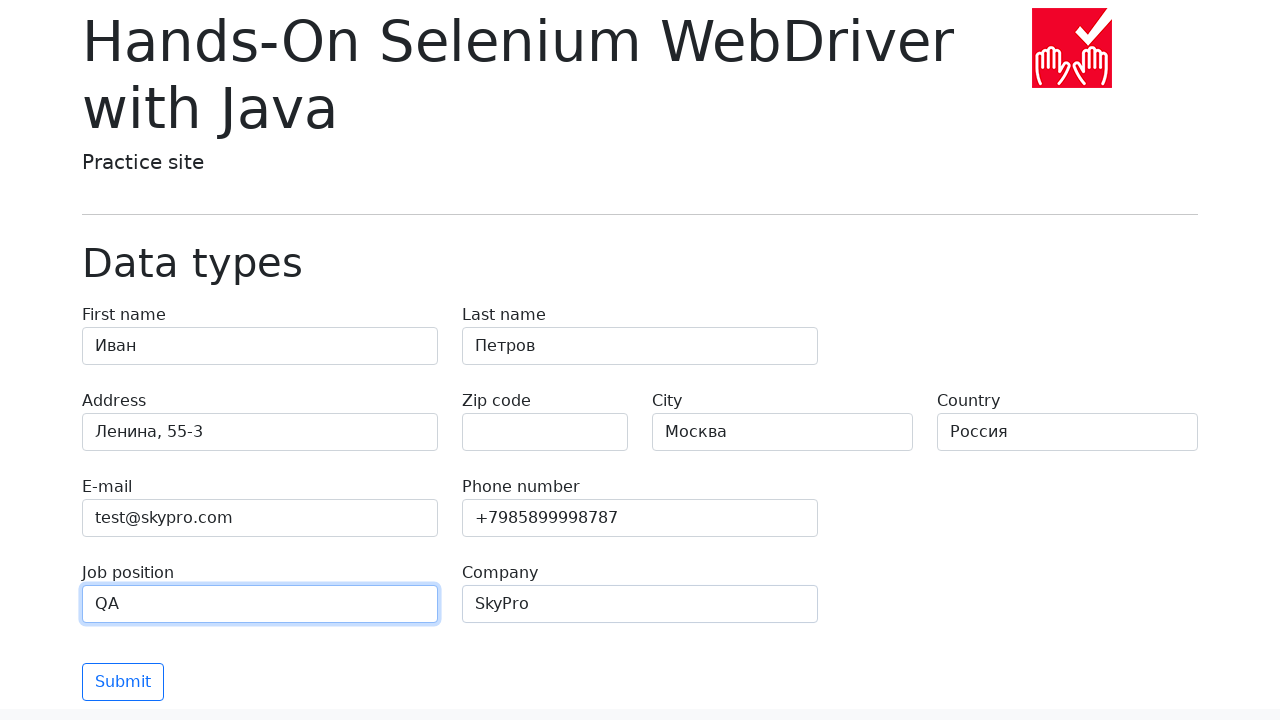

Clicked submit button to submit the form at (123, 682) on [type='submit']
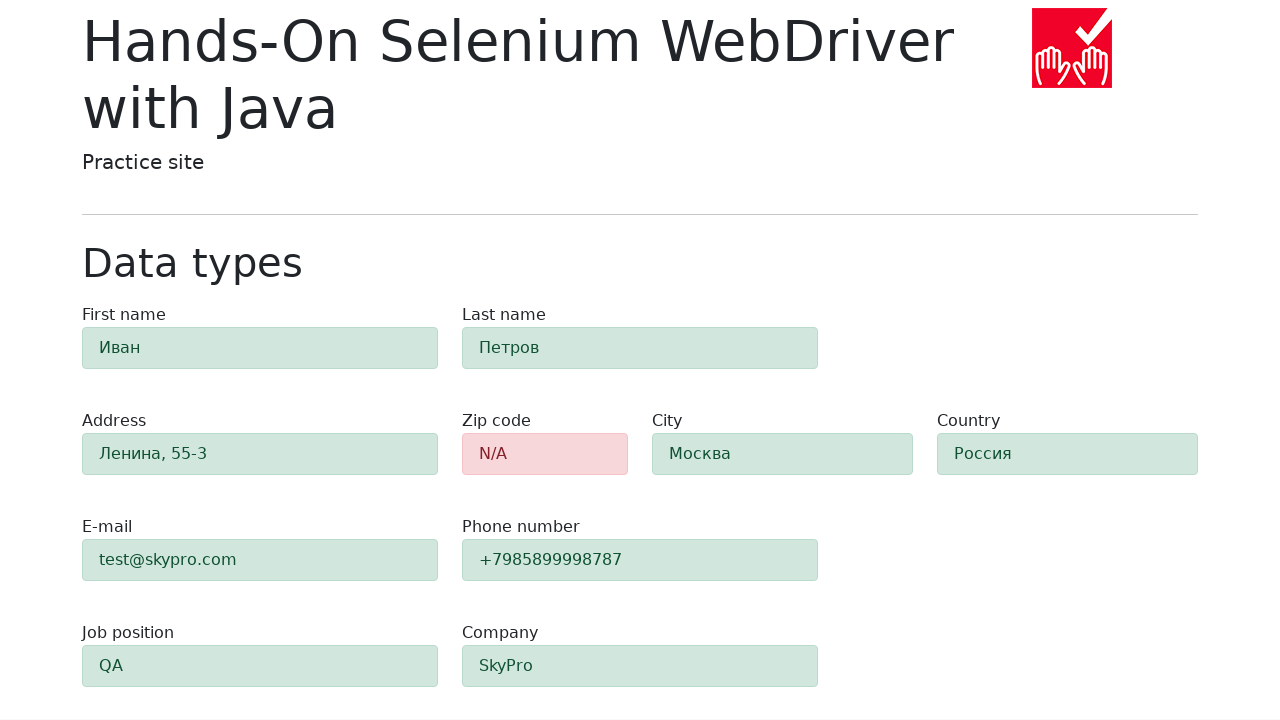

Waited 2 seconds for form submission to complete
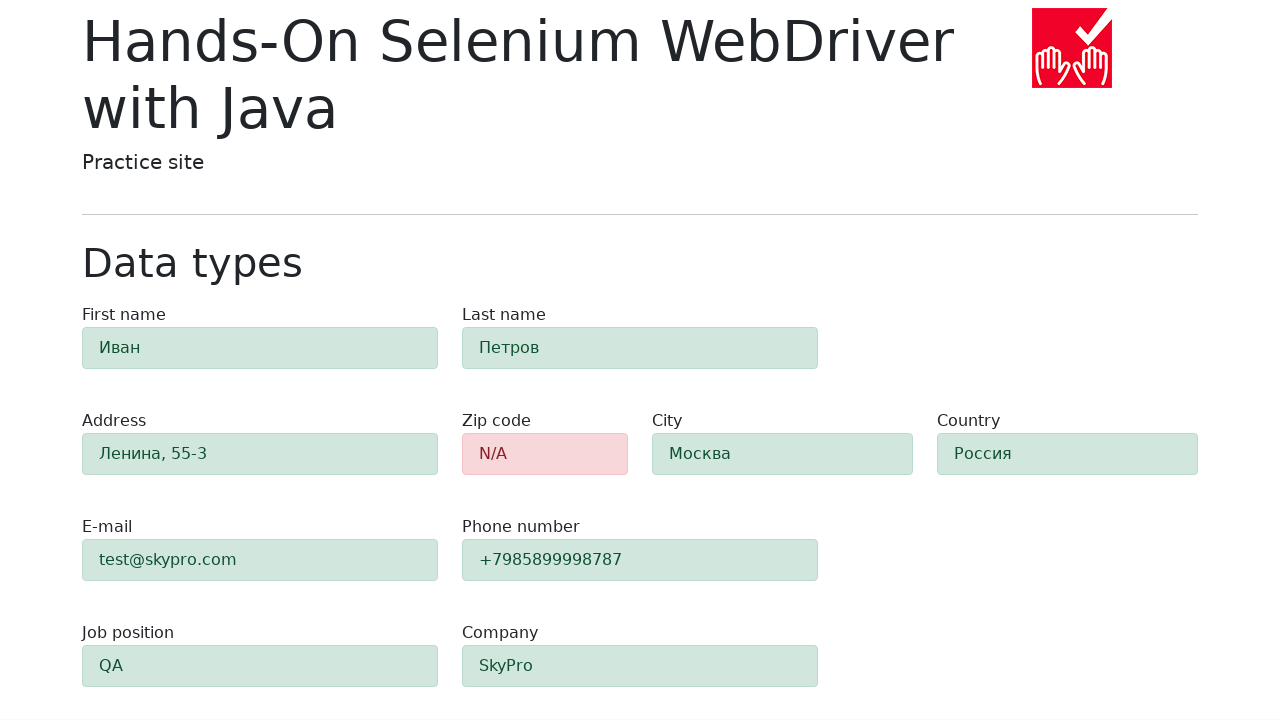

Verified field 'first-name' has green success color
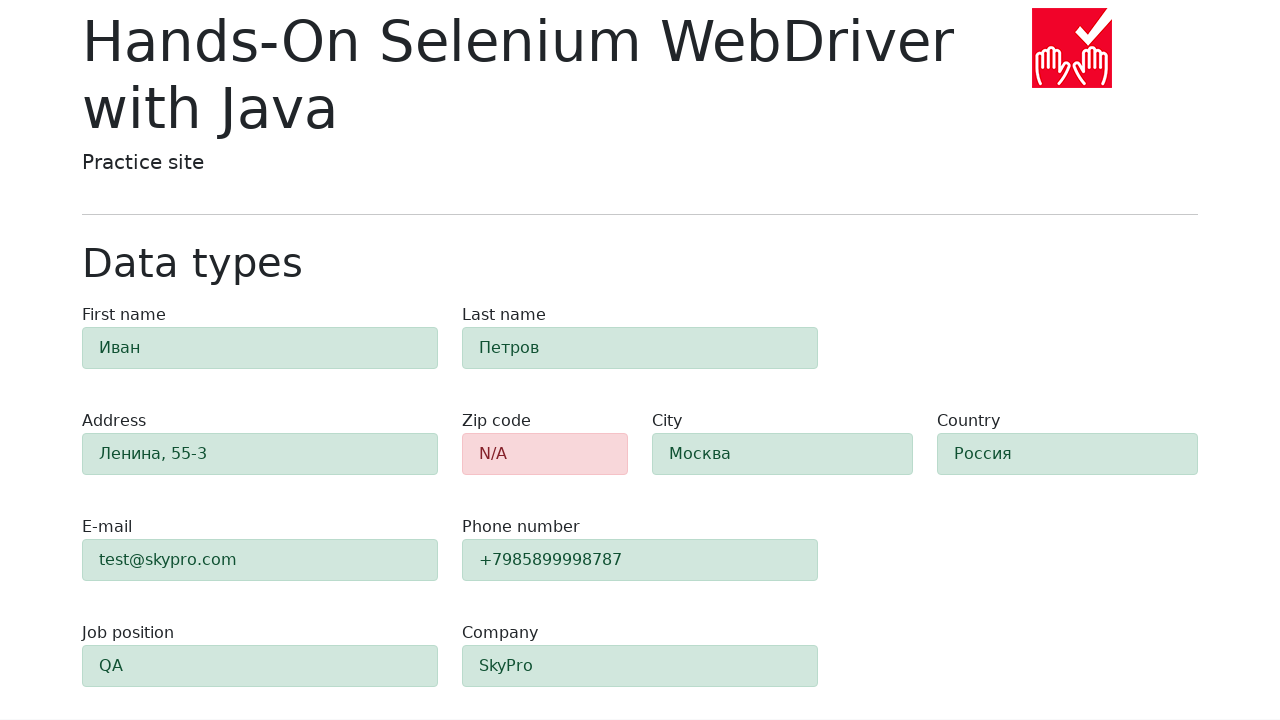

Verified field 'last-name' has green success color
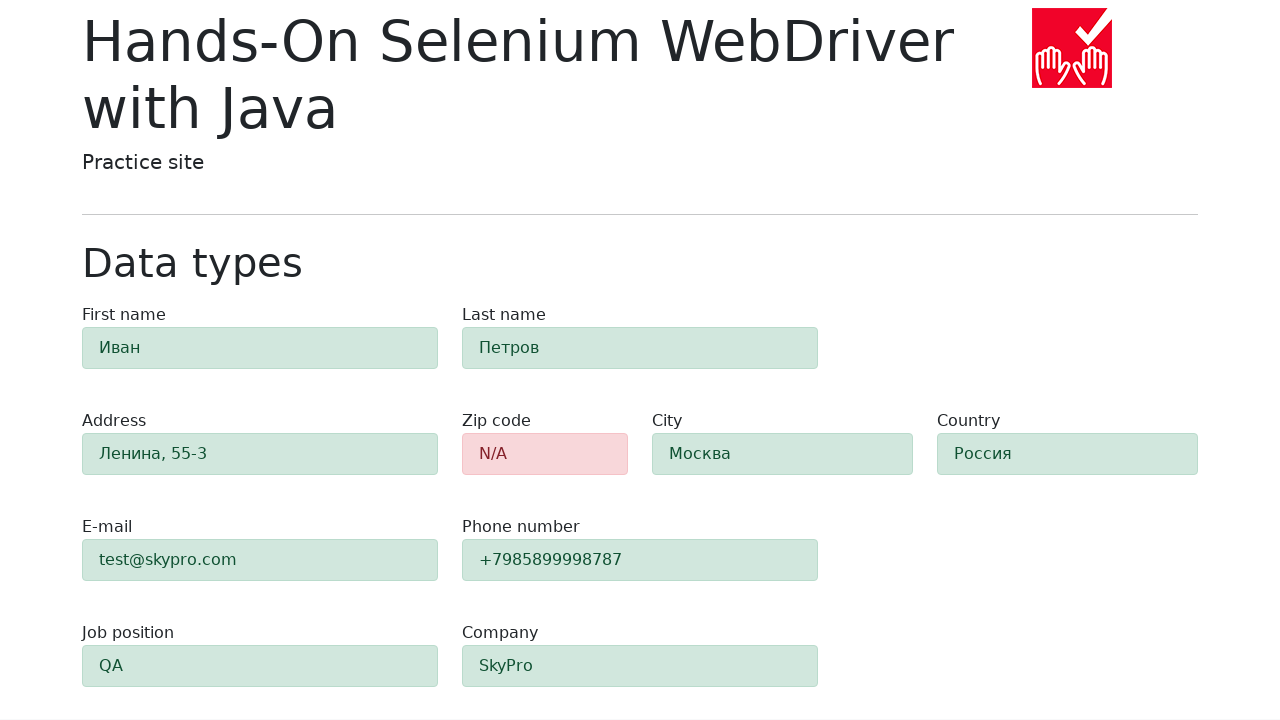

Verified field 'address' has green success color
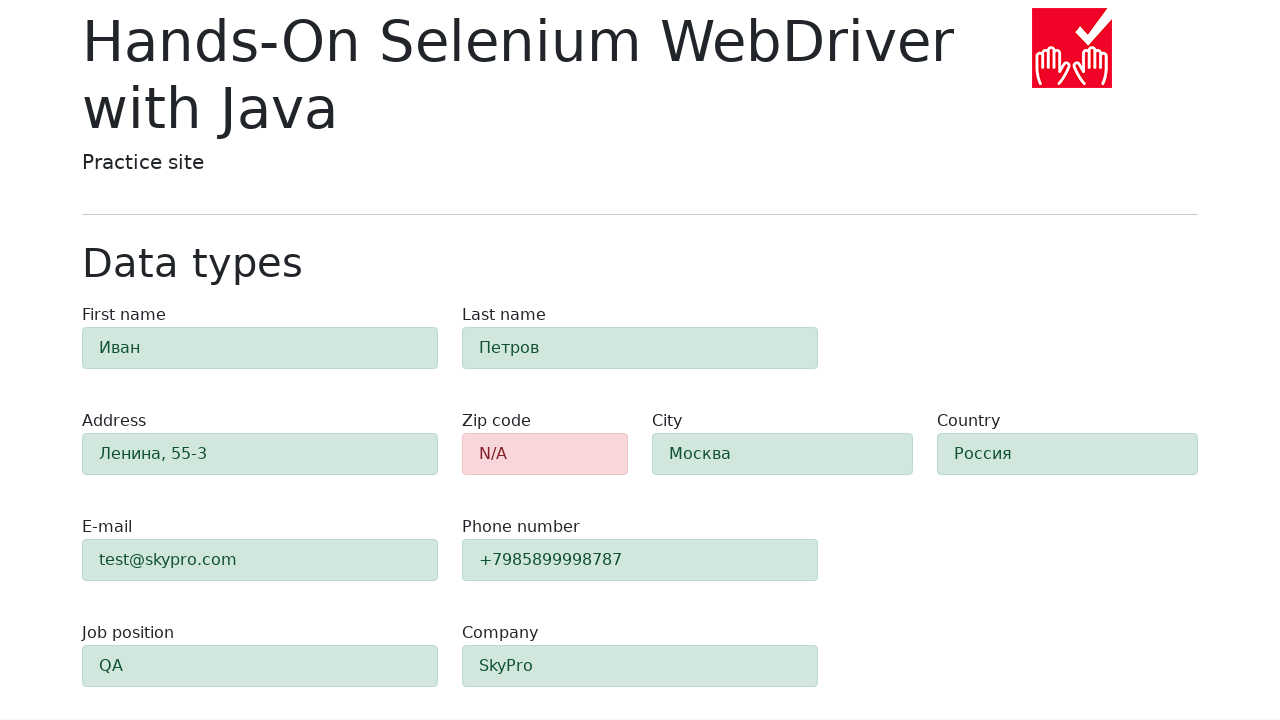

Verified field 'e-mail' has green success color
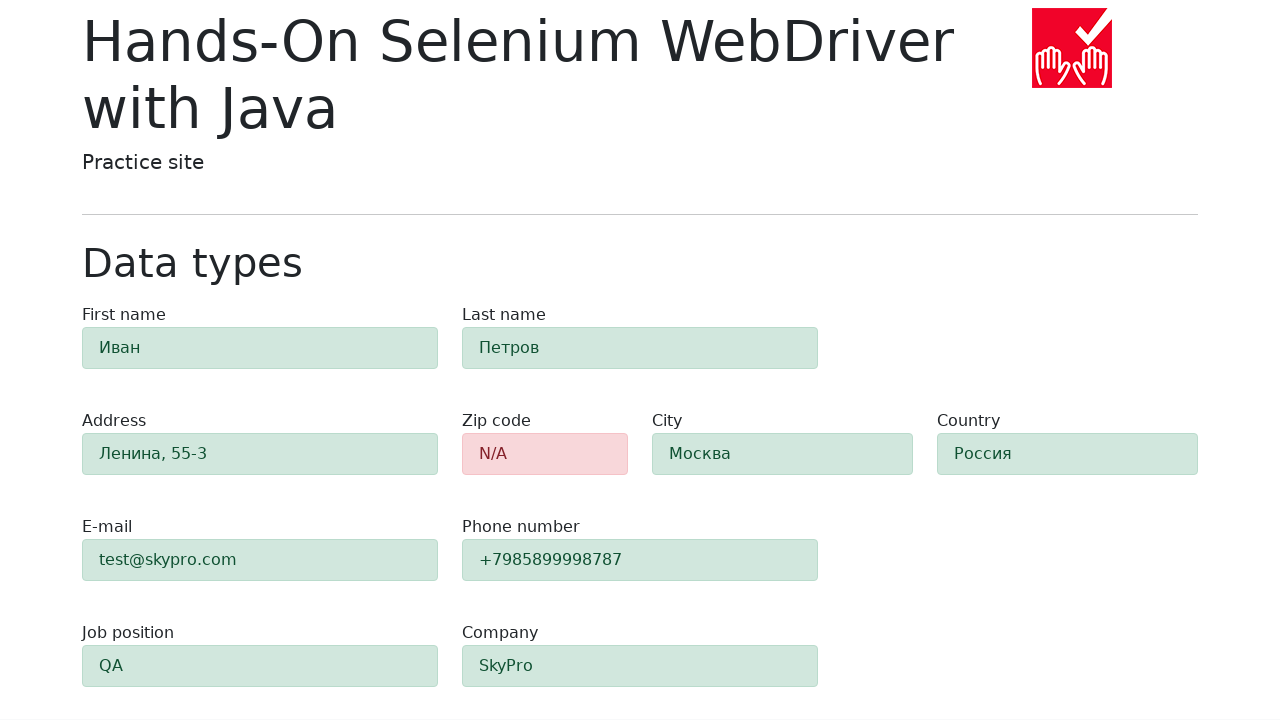

Verified field 'phone' has green success color
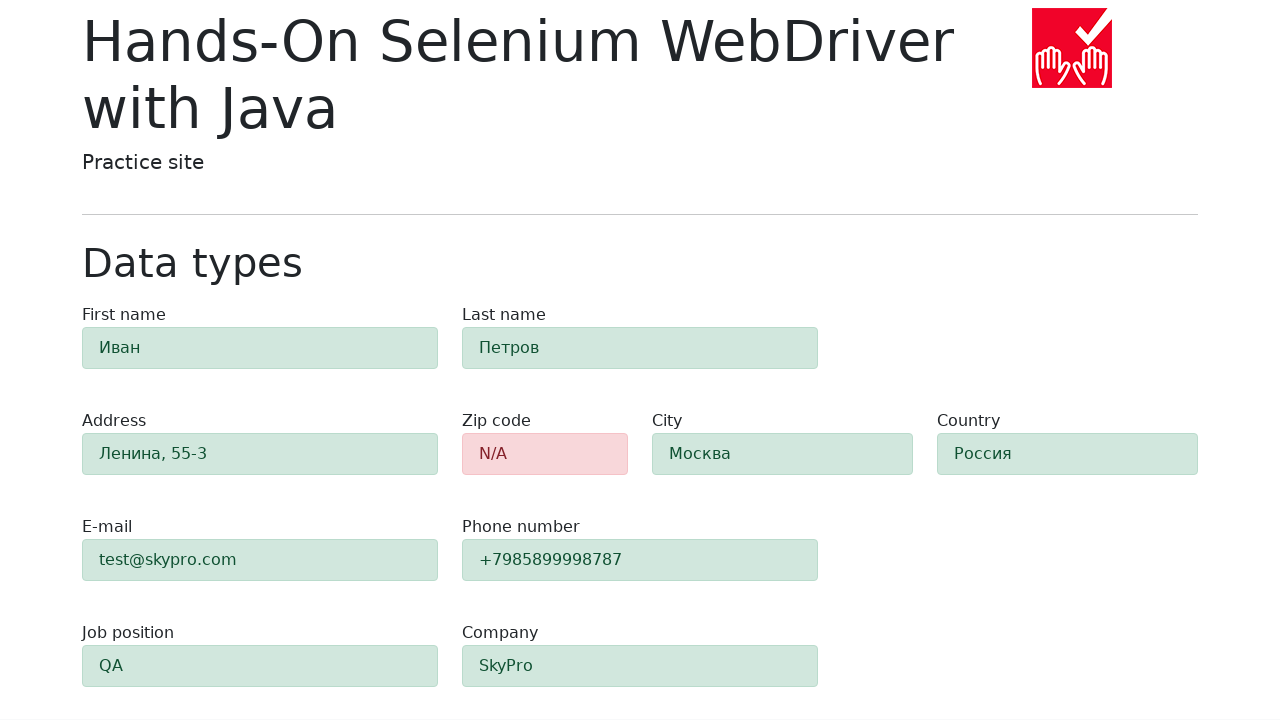

Verified field 'city' has green success color
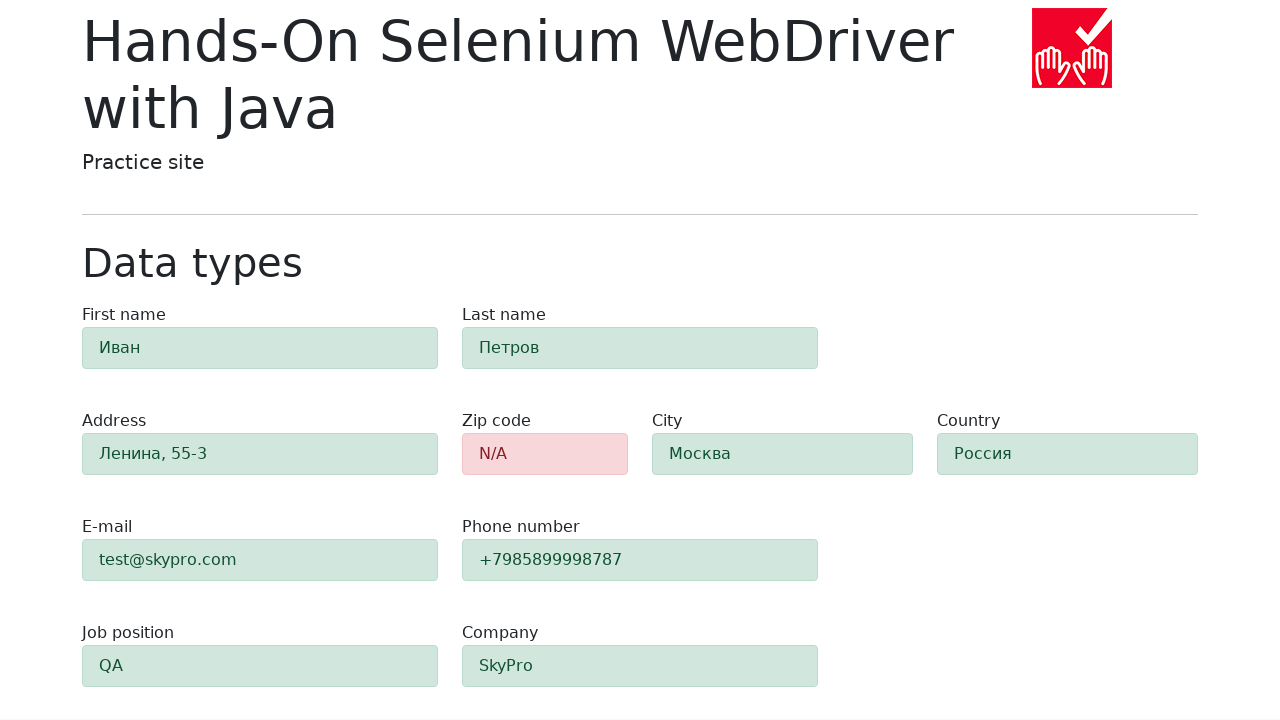

Verified field 'country' has green success color
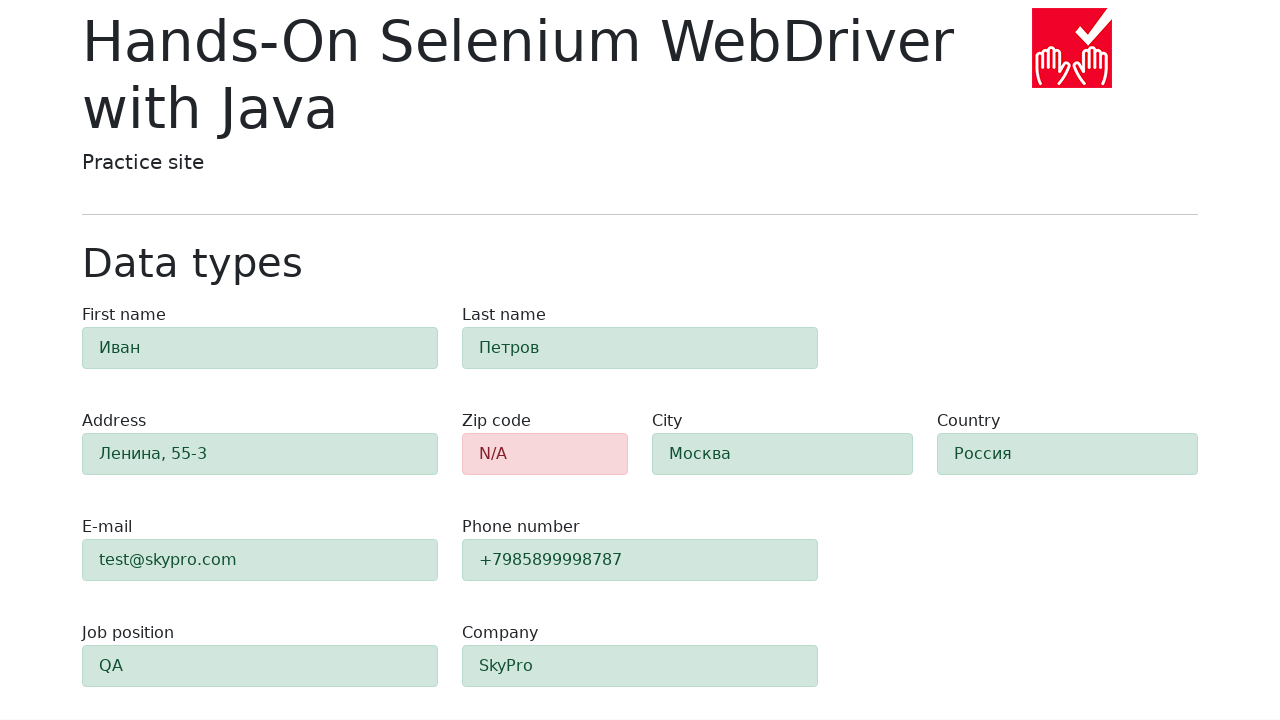

Verified field 'job-position' has green success color
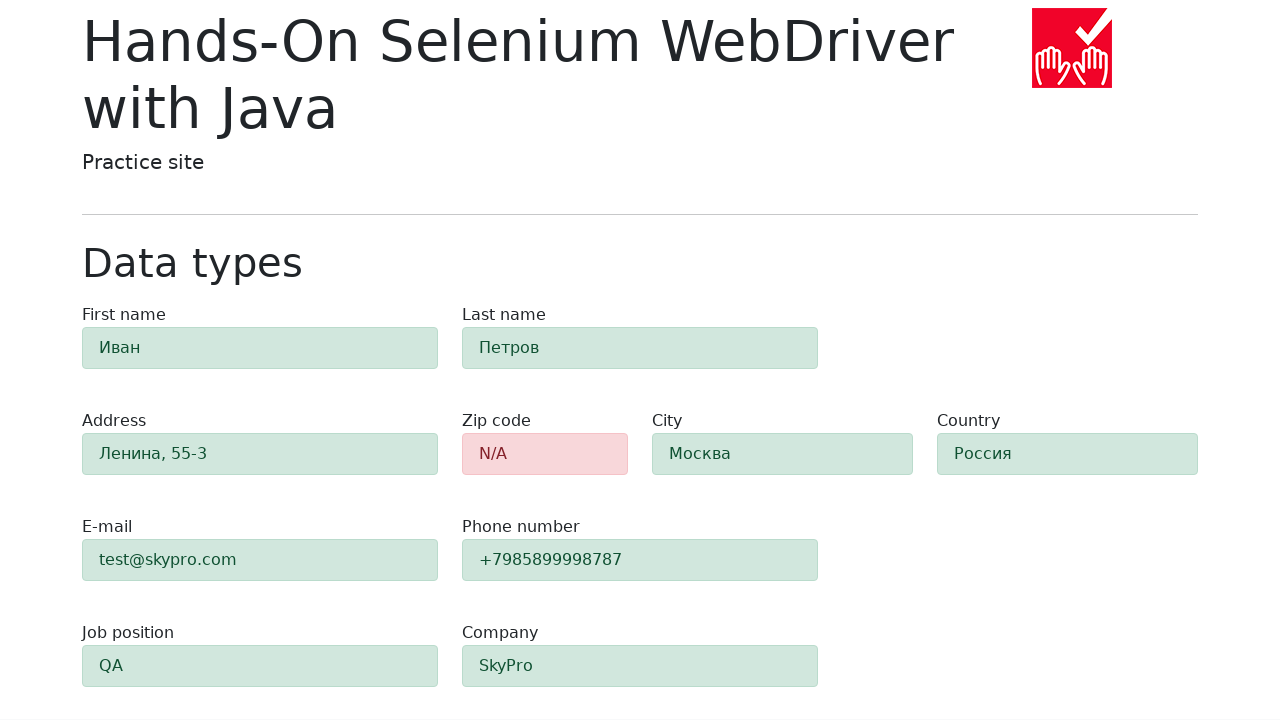

Verified field 'company' has green success color
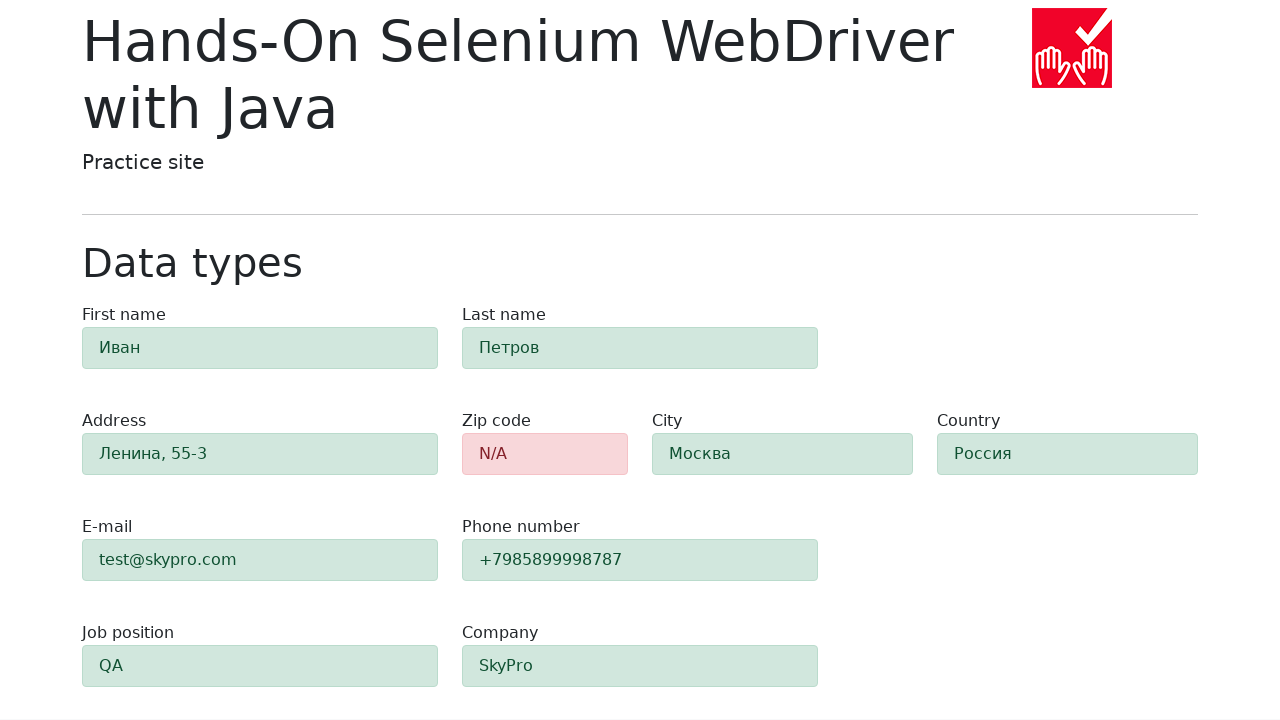

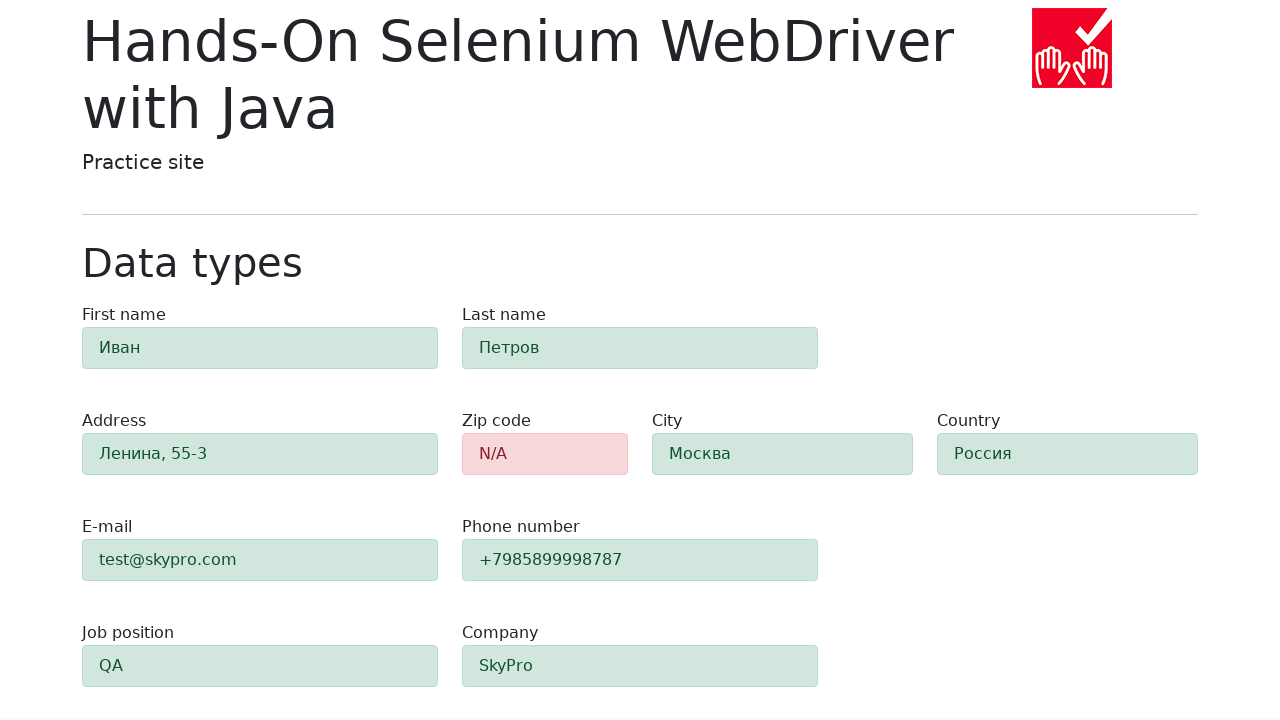